Tests loading green button using explicit wait strategy by clicking start, checking loading state, and waiting for success element to become visible.

Starting URL: https://kristinek.github.io/site/examples/loading_color

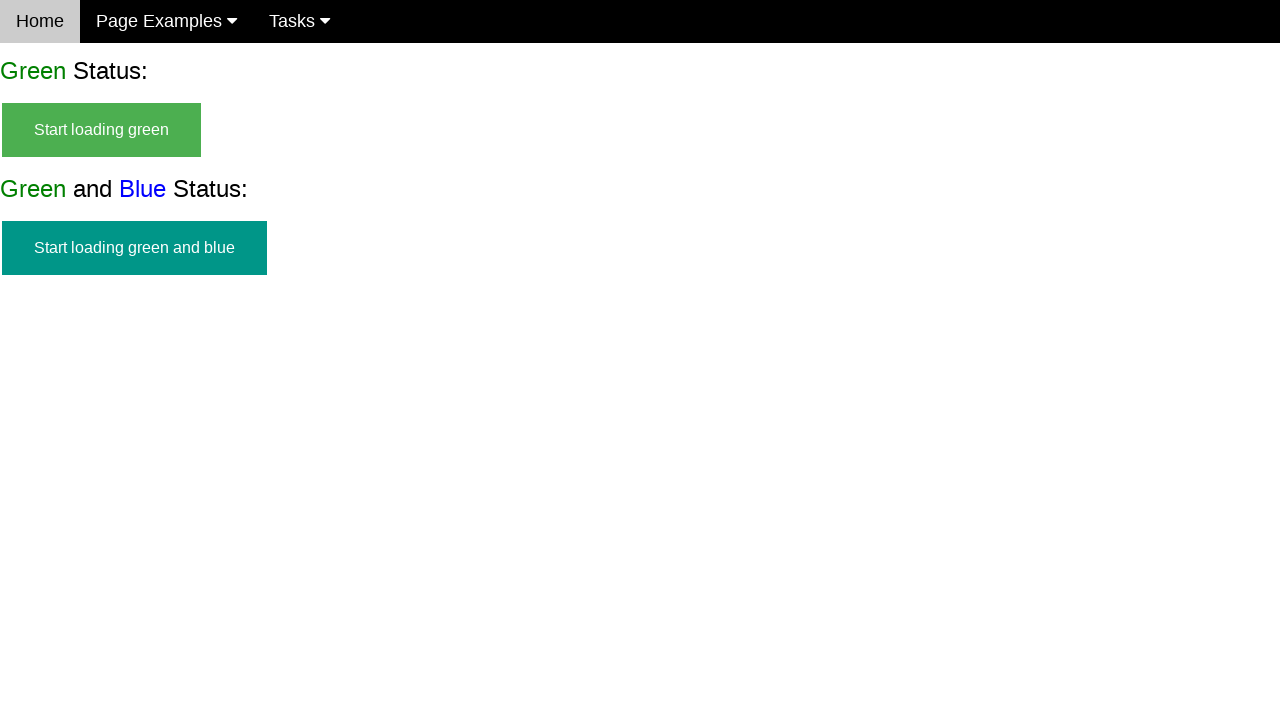

Clicked start green button at (102, 130) on #start_green
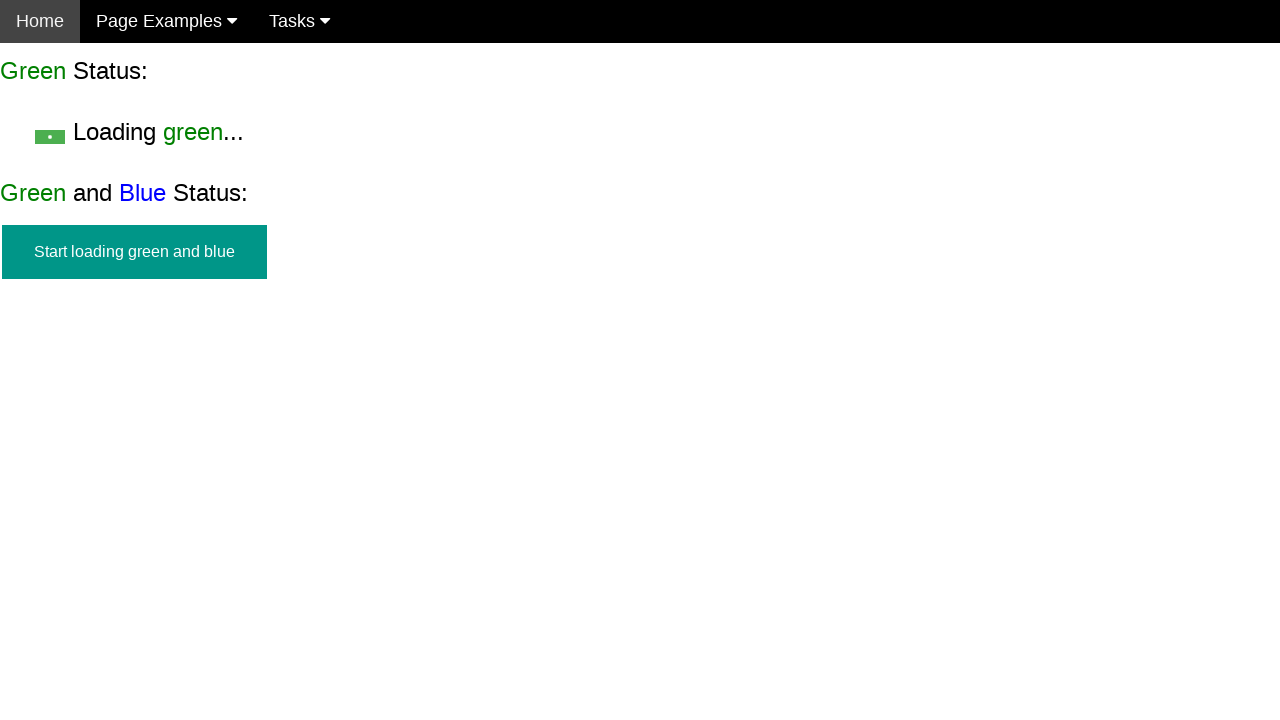

Verified start green button is hidden
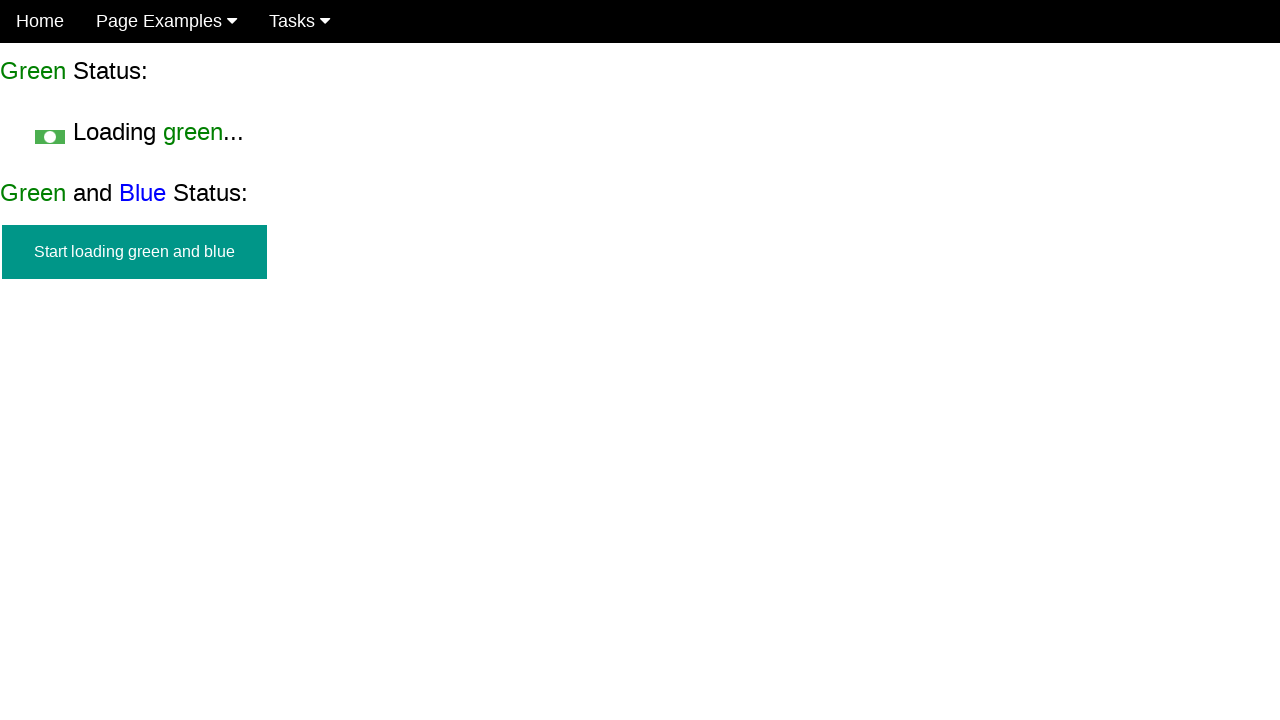

Verified loading green text is visible
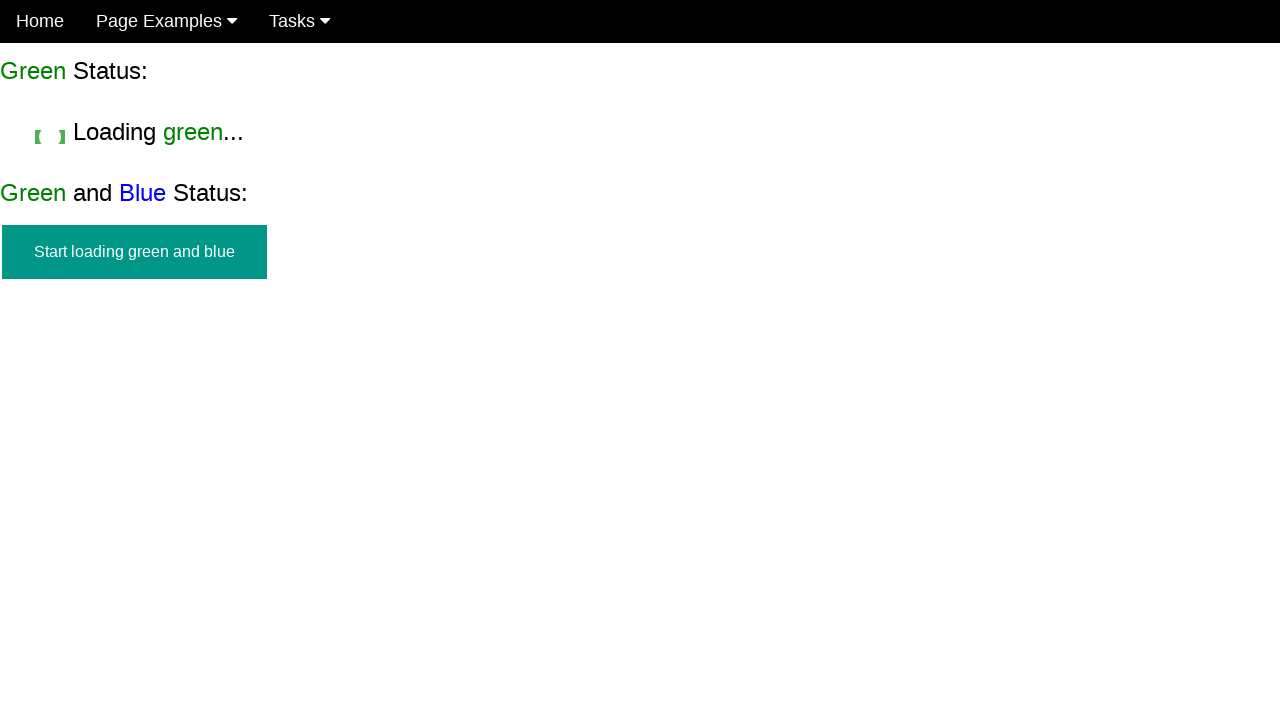

Waited for green success message to appear
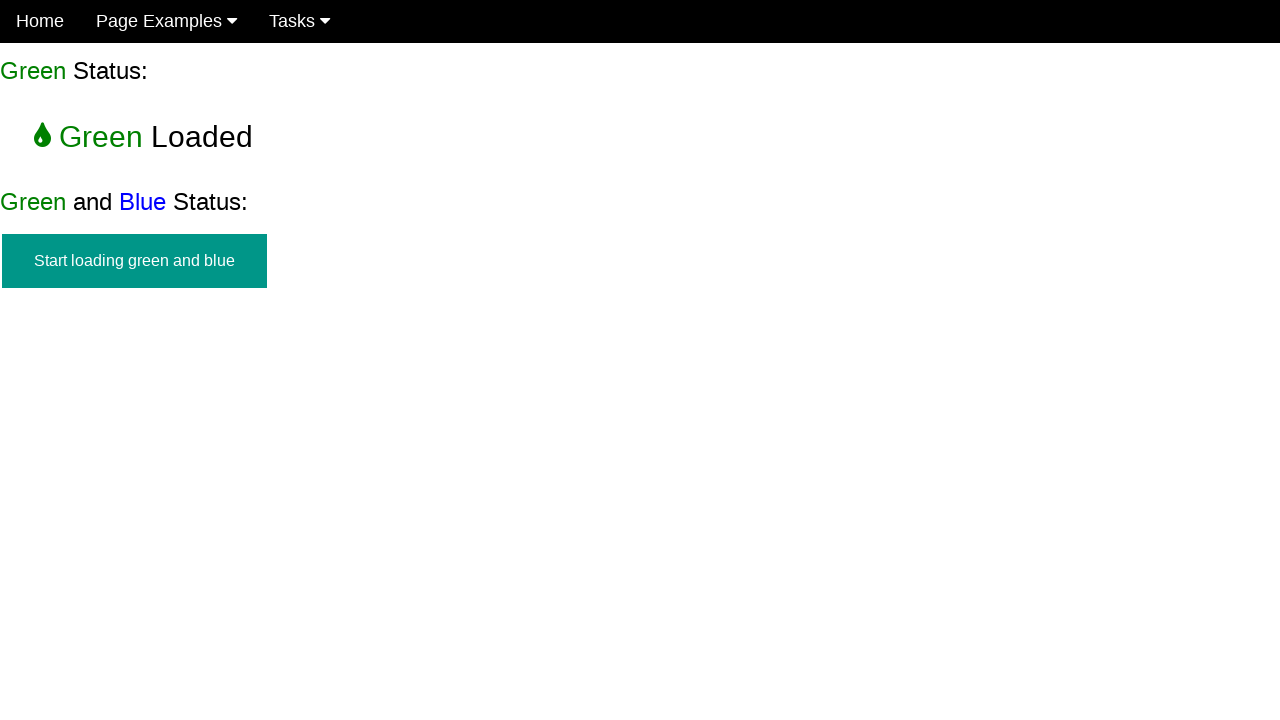

Verified loading green text is now hidden
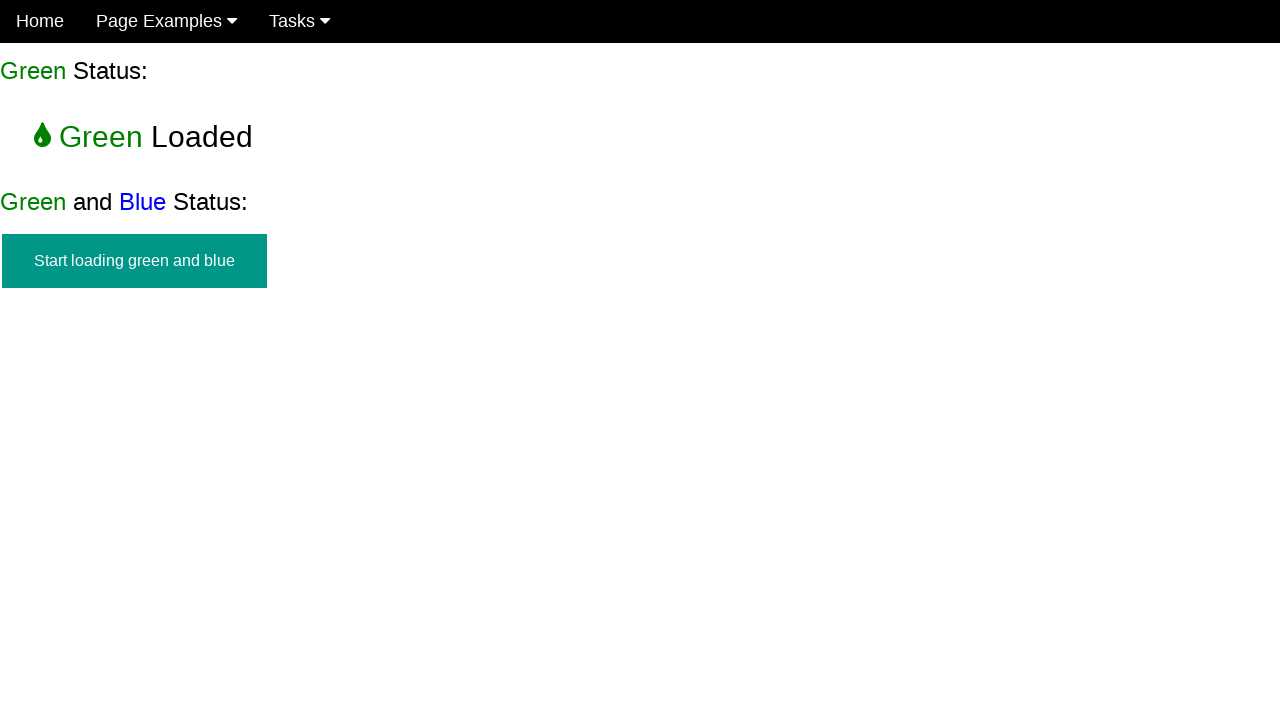

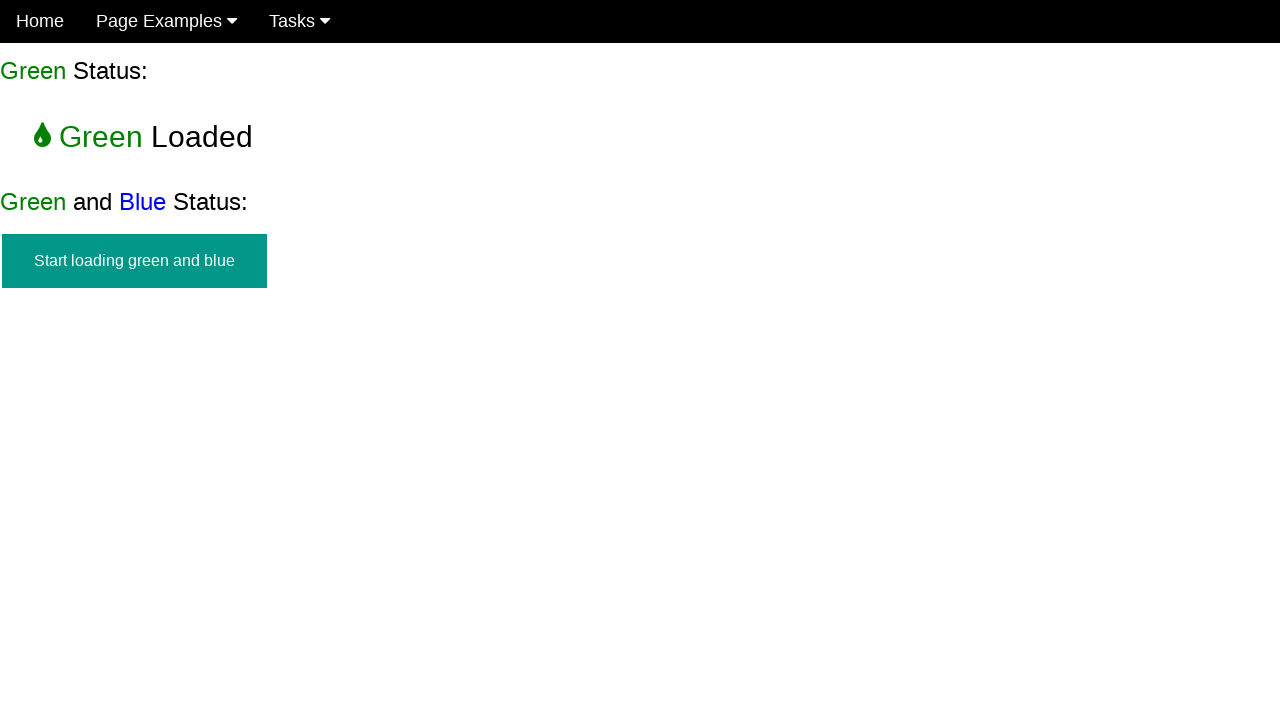